Tests various mouse events on a training website including left click, double click, and right-click context menu interactions on different elements

Starting URL: https://training-support.net/webelements/mouse-events

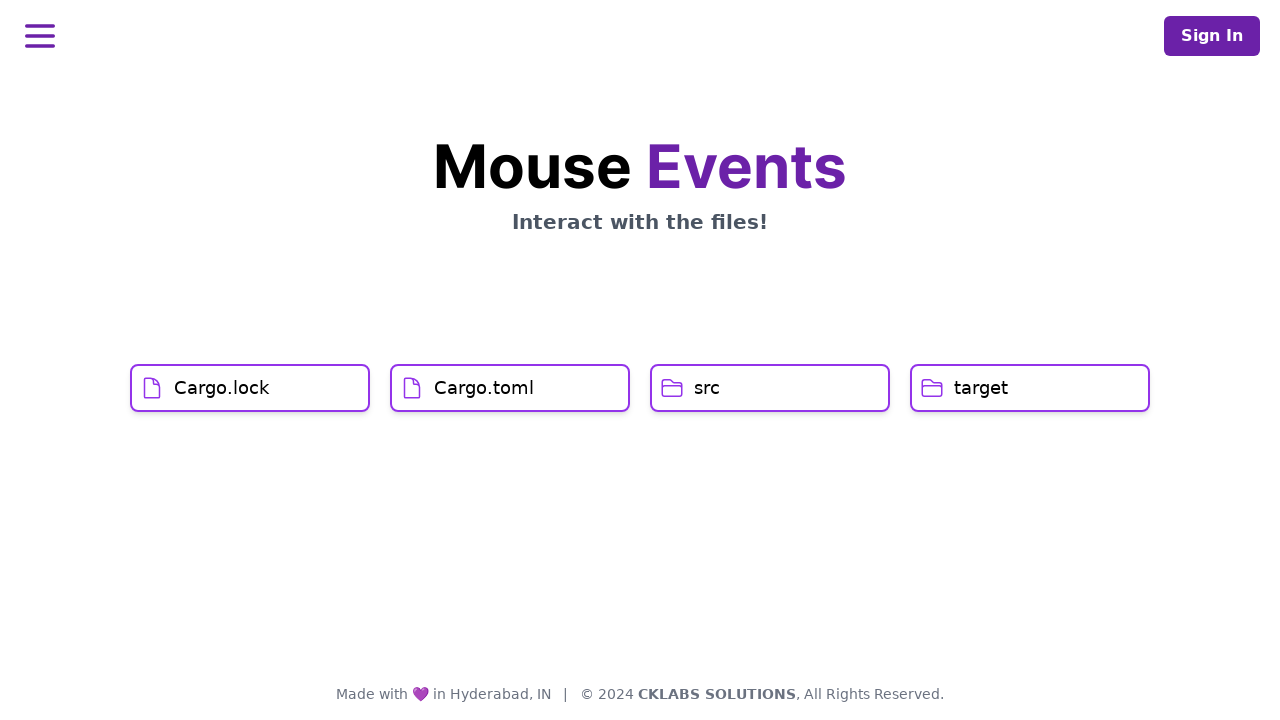

Navigated to mouse events training website
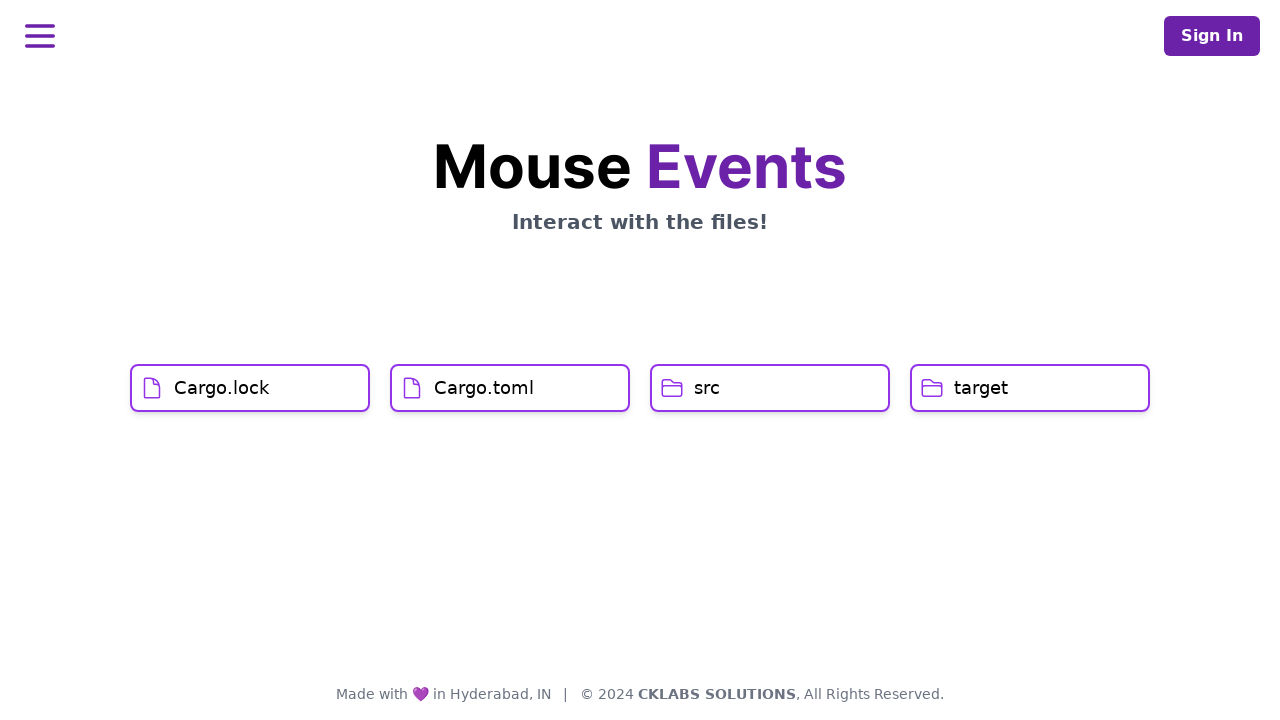

Left-clicked on Cargo.lock element at (222, 388) on xpath=//h1[text()='Cargo.lock']
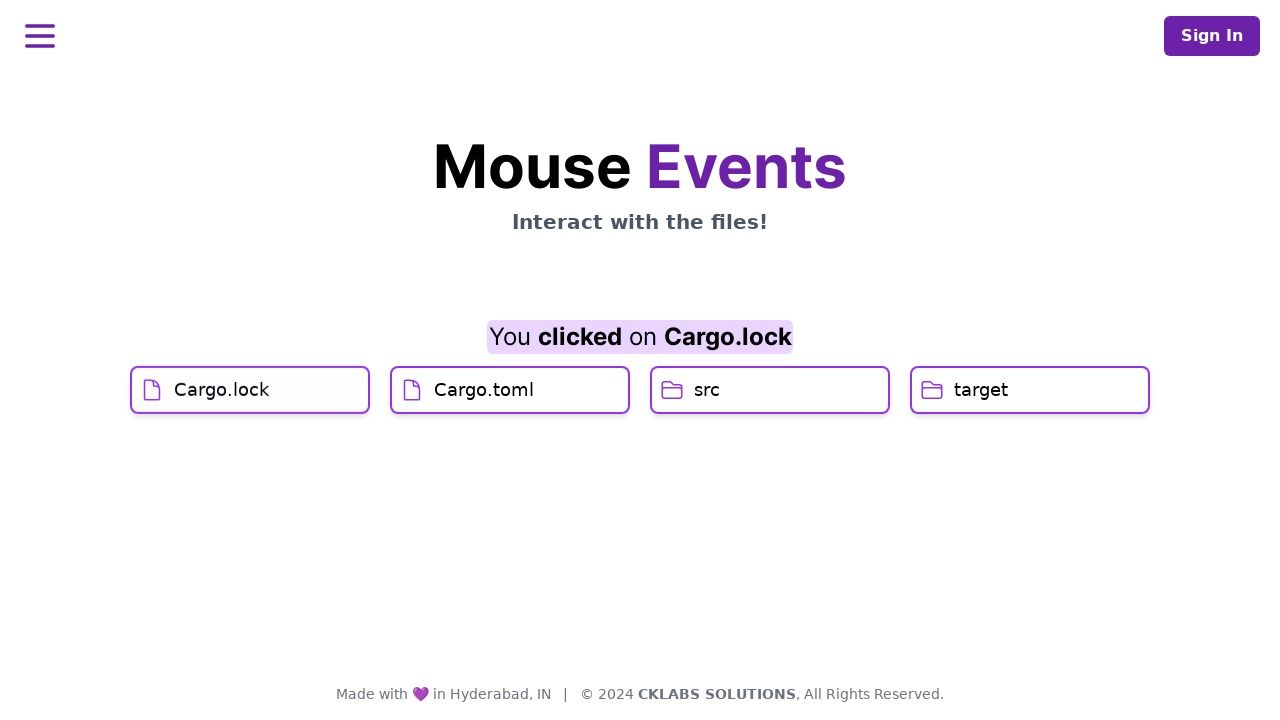

Left-clicked on Cargo.toml element at (484, 420) on xpath=//h1[text()='Cargo.toml']
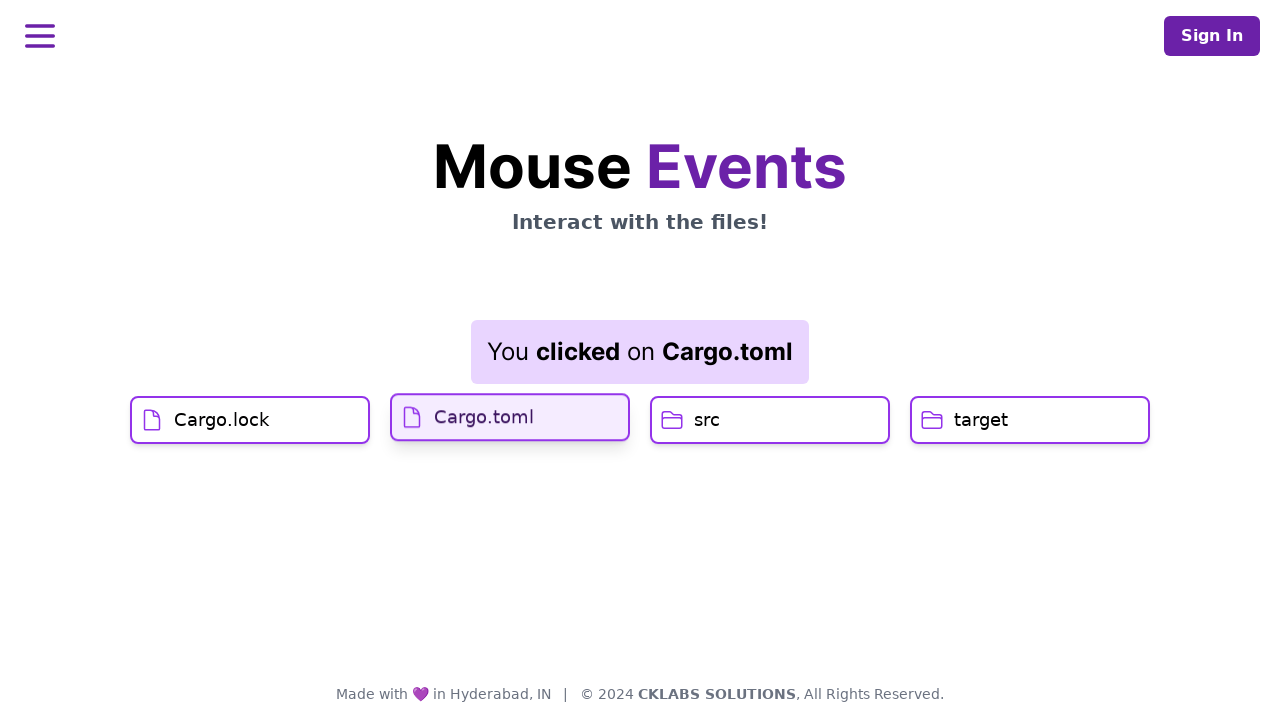

Result element loaded and became visible
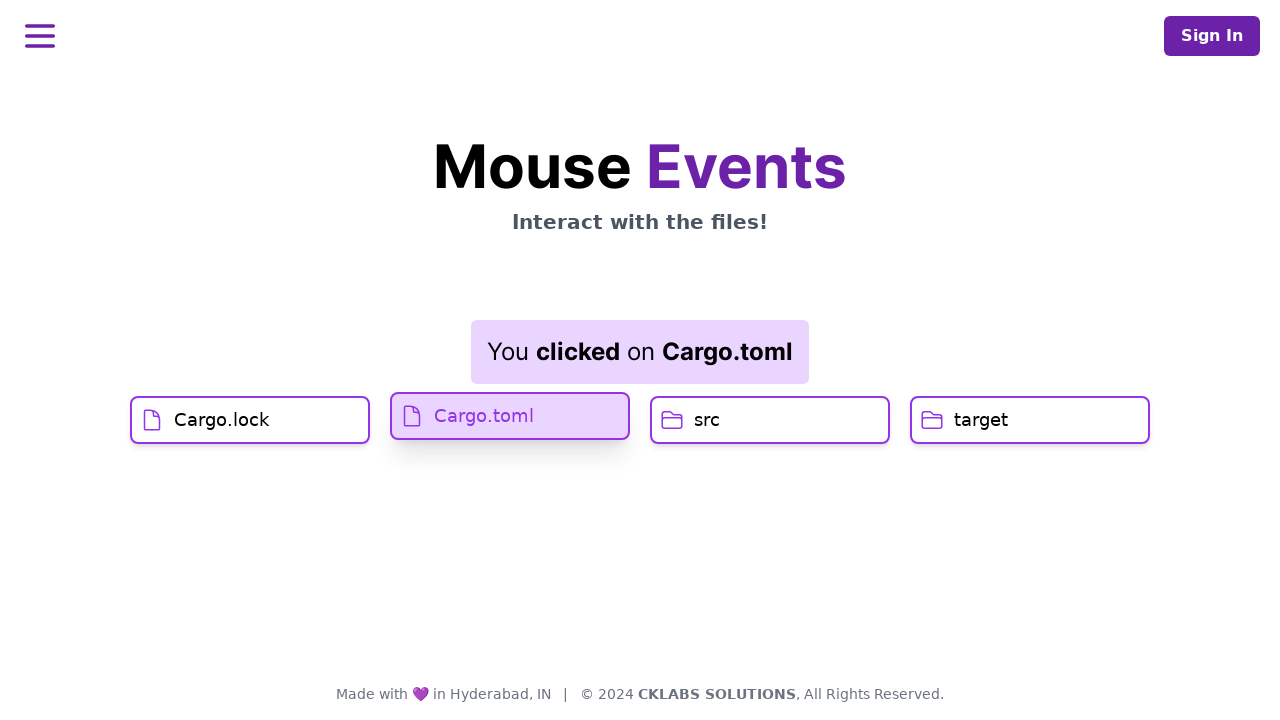

Double-clicked on src element at (707, 420) on xpath=//h1[text()='src']
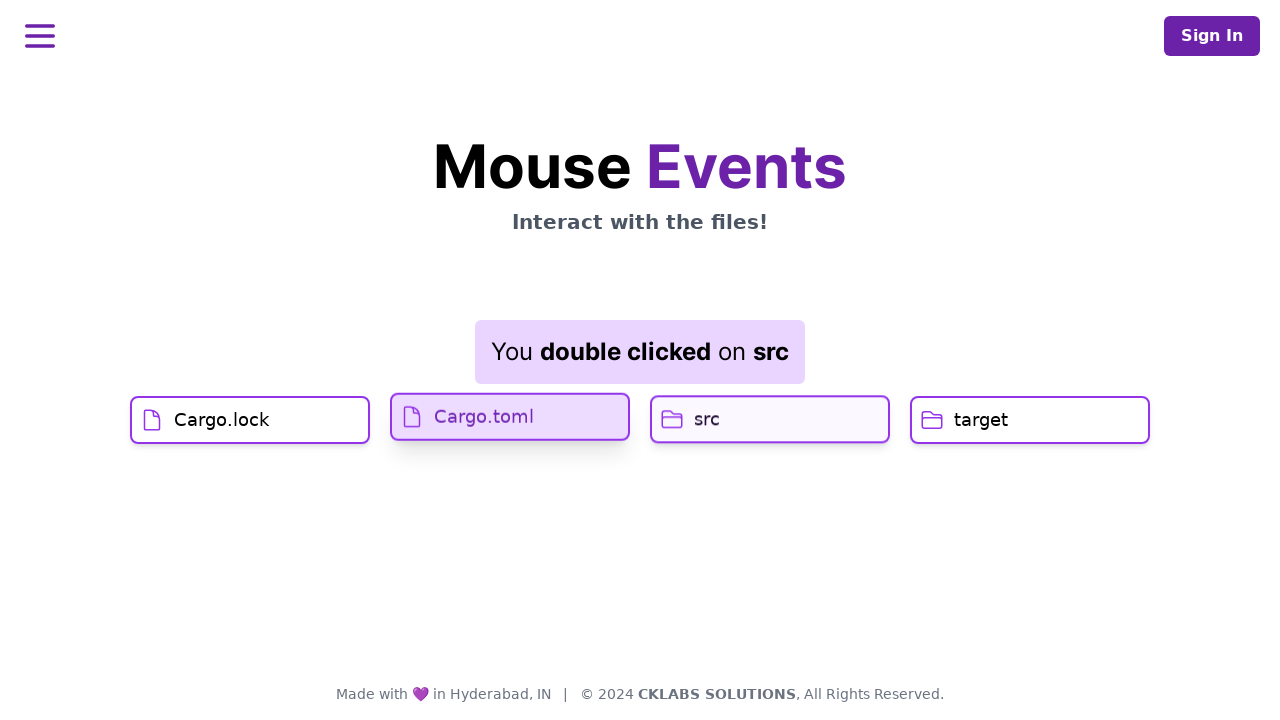

Right-clicked on target element to open context menu at (981, 420) on //h1[text()='target']
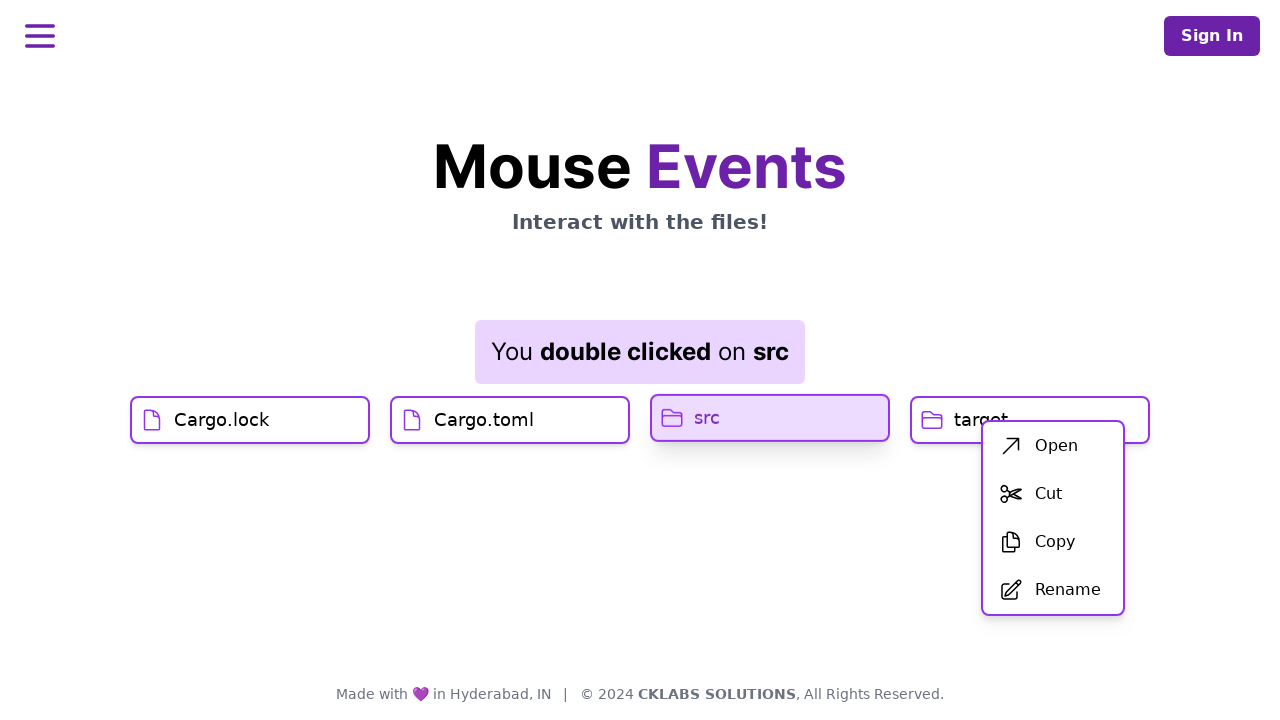

Clicked the first option in the context menu at (1053, 446) on xpath=//div[@id='menu']/div/ul/li[1]
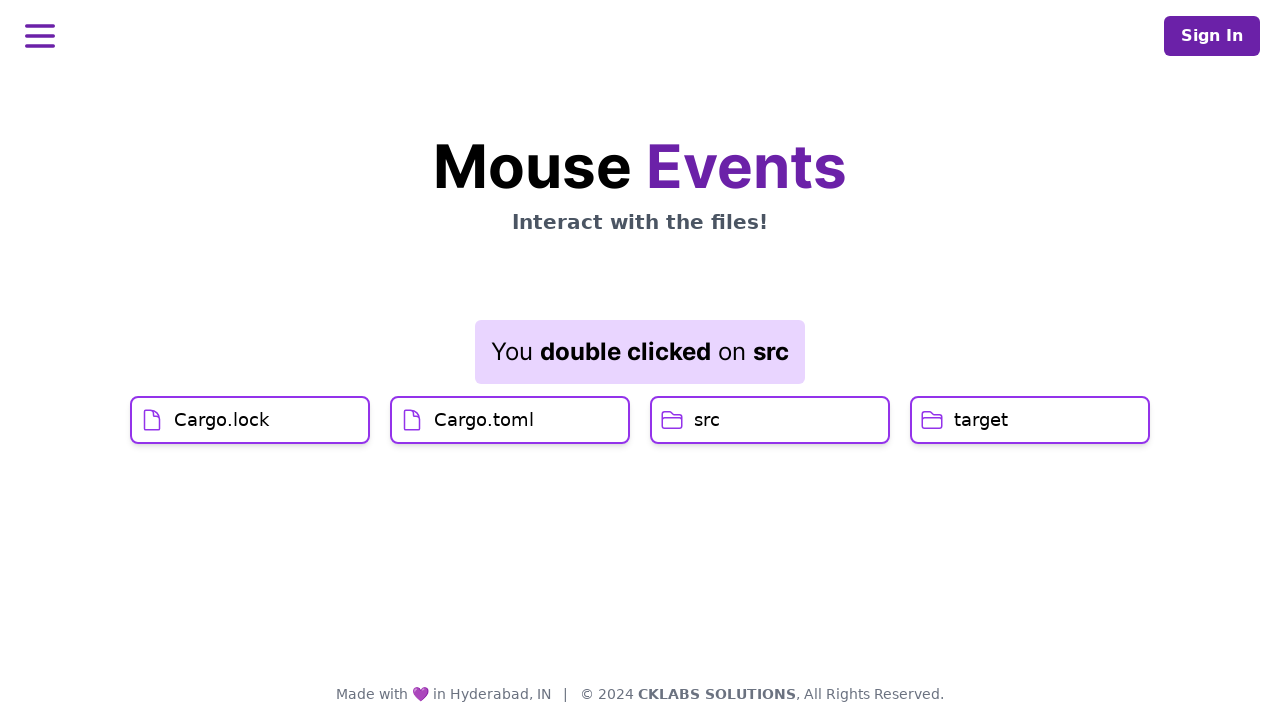

Result element updated after context menu action
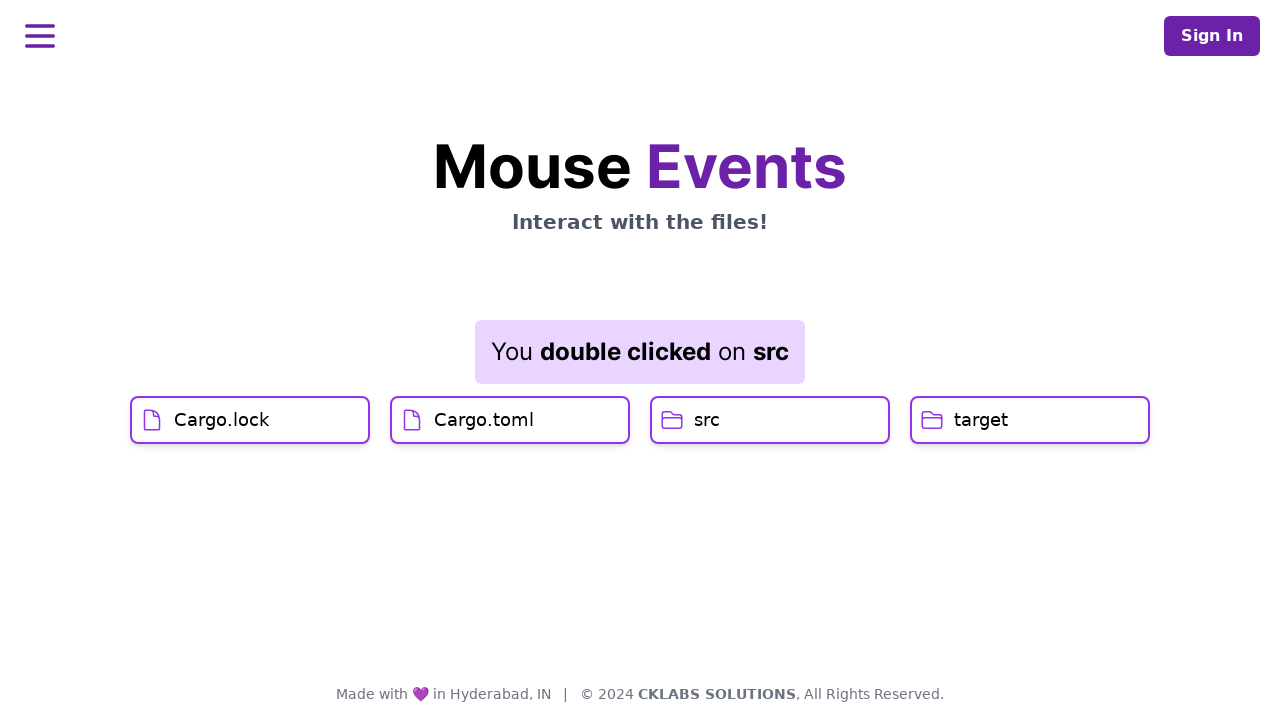

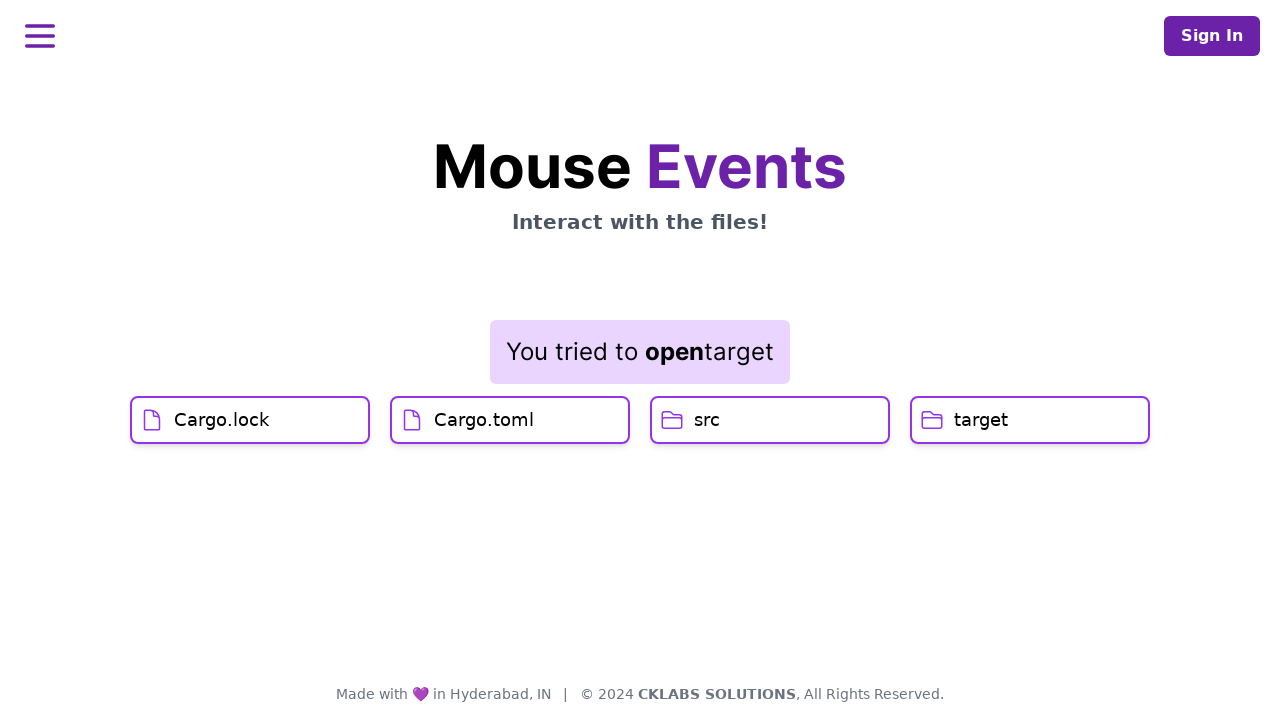